Tests that data persists after page reload.

Starting URL: https://demo.playwright.dev/todomvc

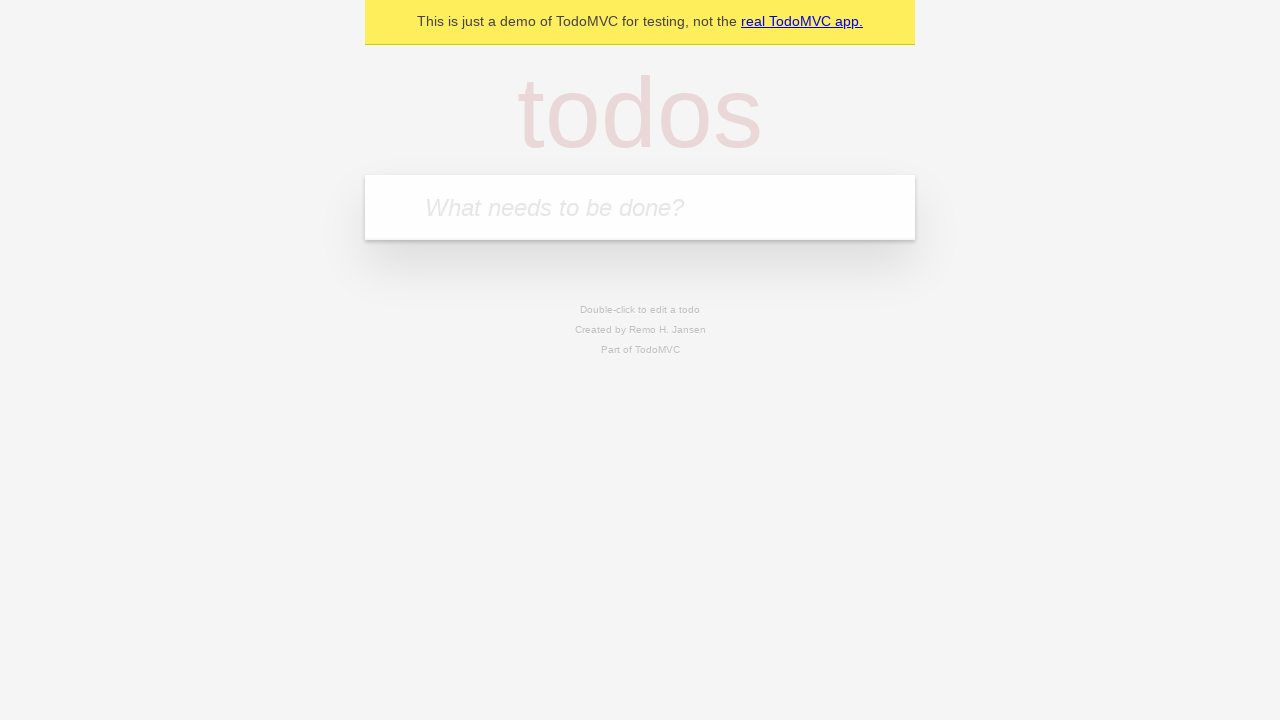

Filled input field with 'buy some cheese' on internal:attr=[placeholder="What needs to be done?"i]
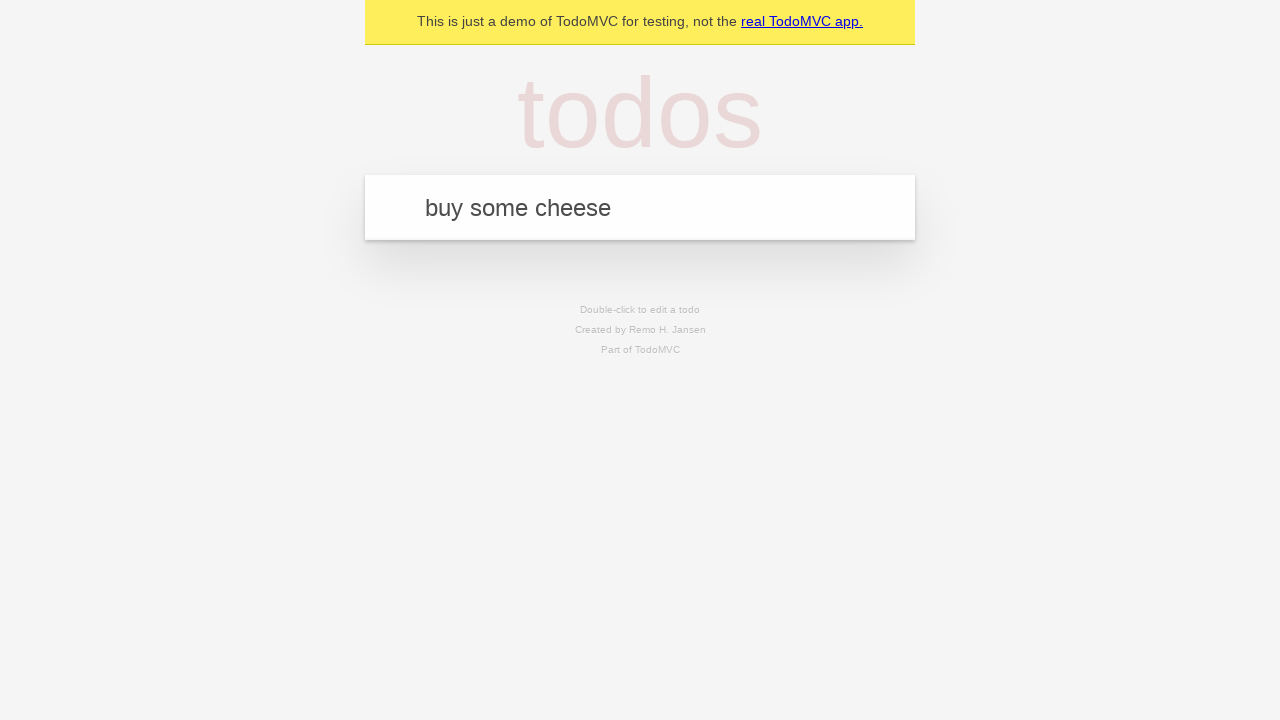

Pressed Enter to add first todo item on internal:attr=[placeholder="What needs to be done?"i]
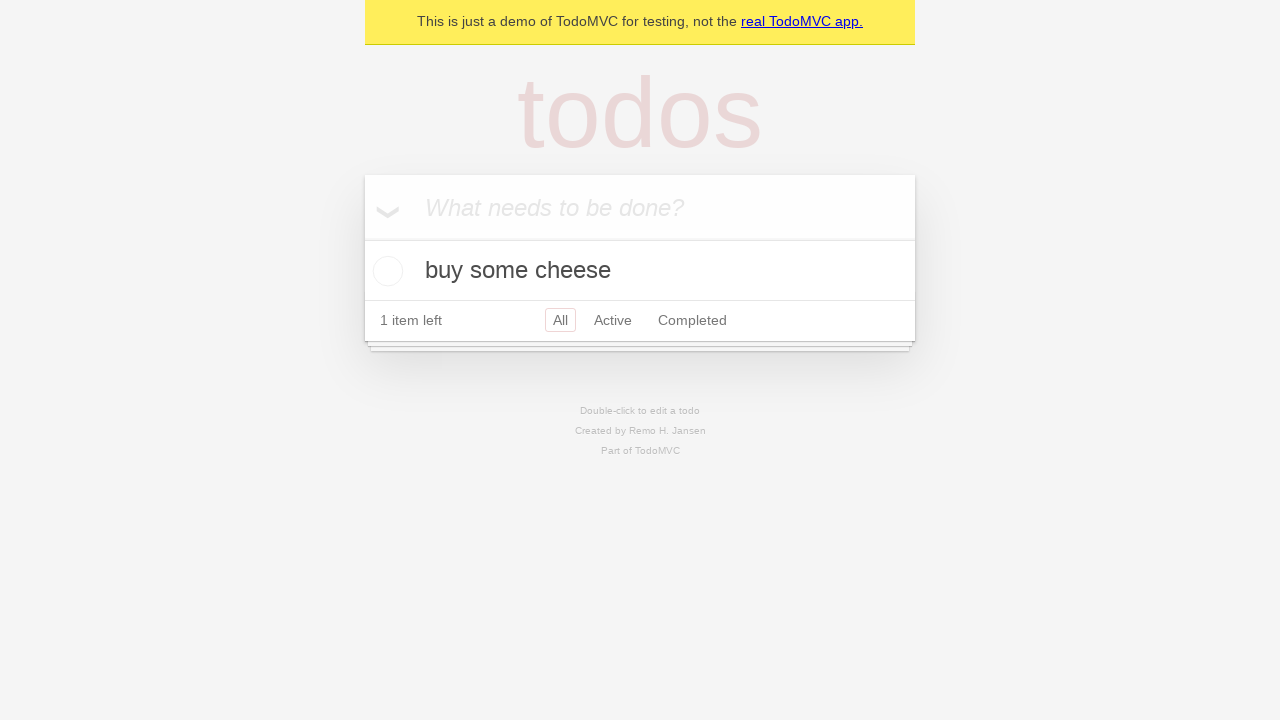

Filled input field with 'feed the cat' on internal:attr=[placeholder="What needs to be done?"i]
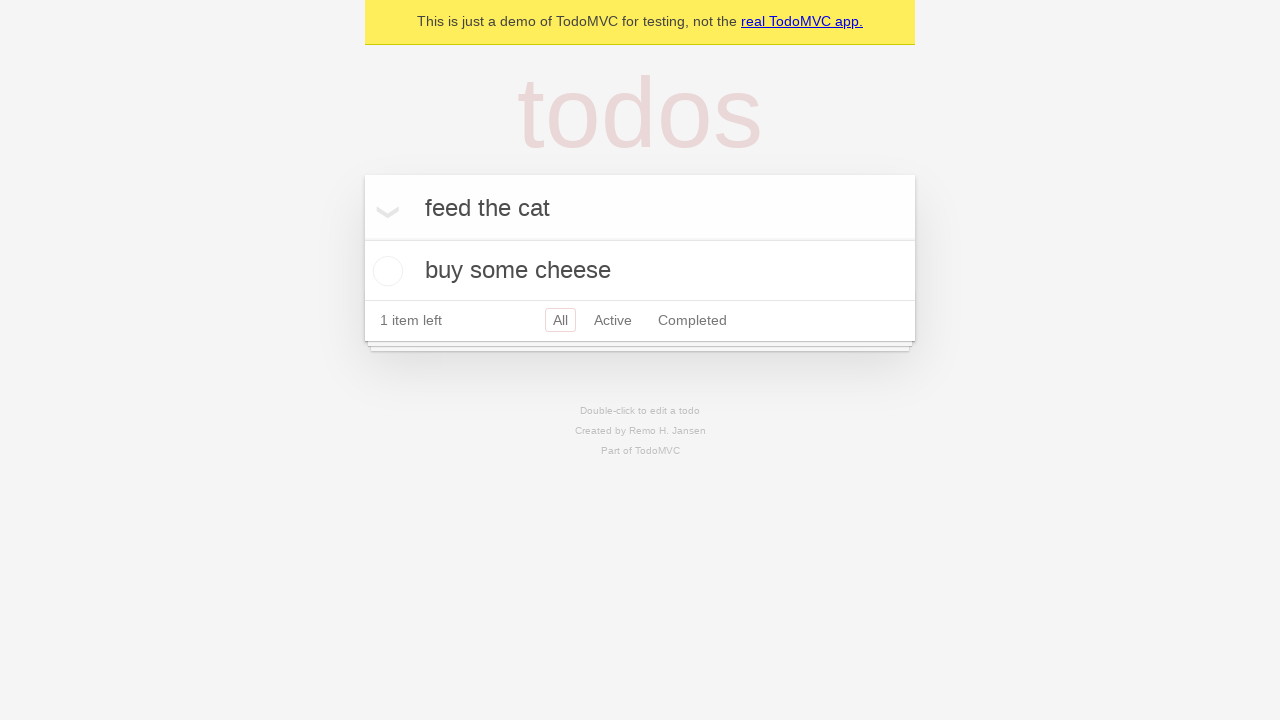

Pressed Enter to add second todo item on internal:attr=[placeholder="What needs to be done?"i]
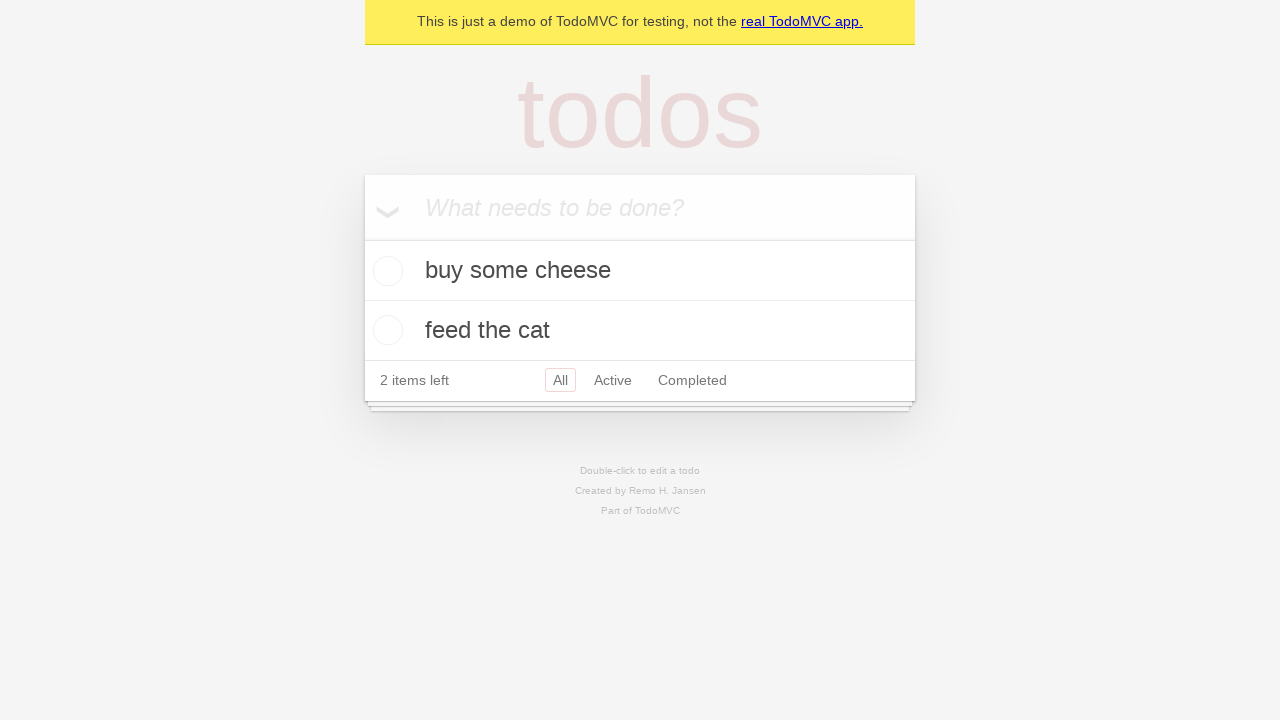

Waited for 2 todo items to appear
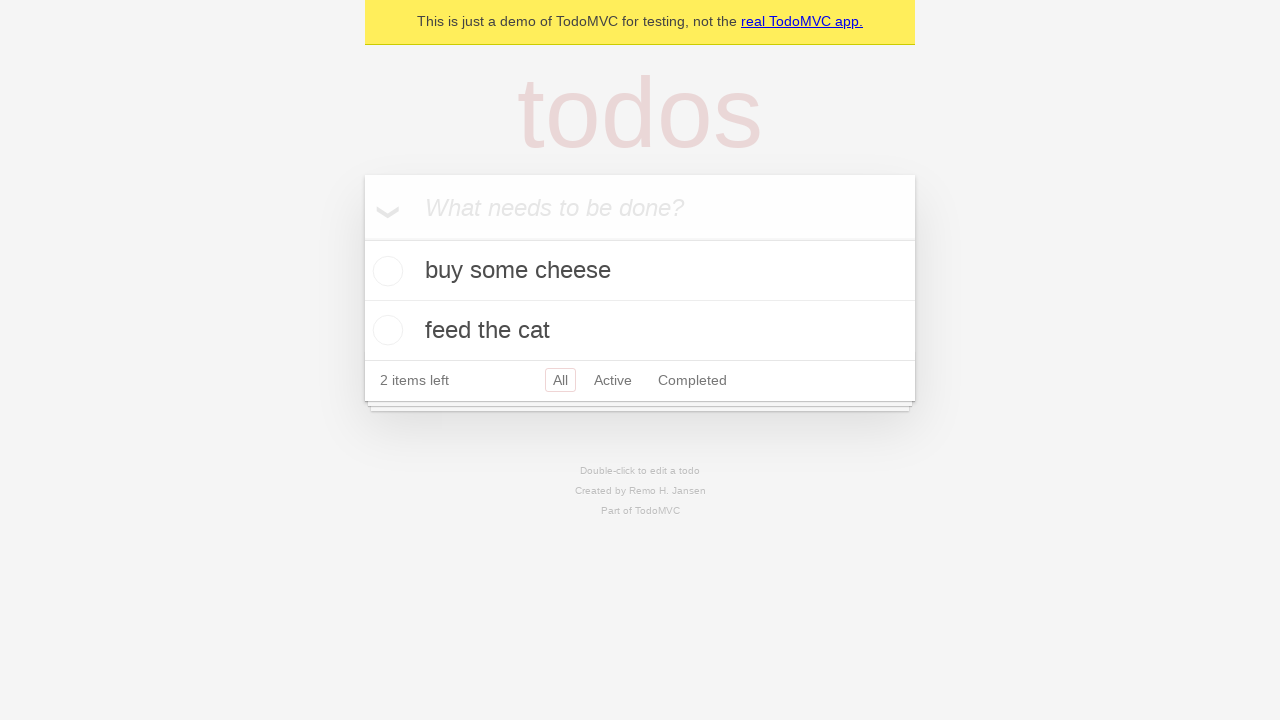

Checked the first todo item at (385, 271) on internal:testid=[data-testid="todo-item"s] >> nth=0 >> internal:role=checkbox
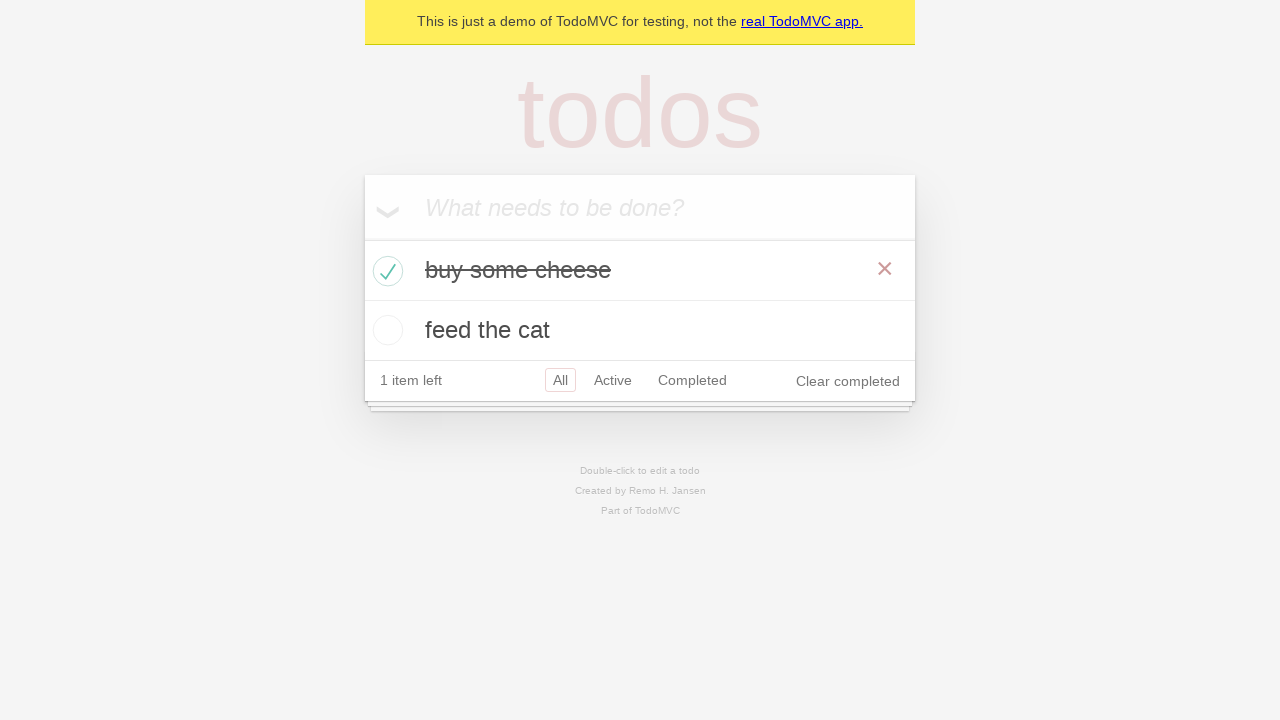

Reloaded the page
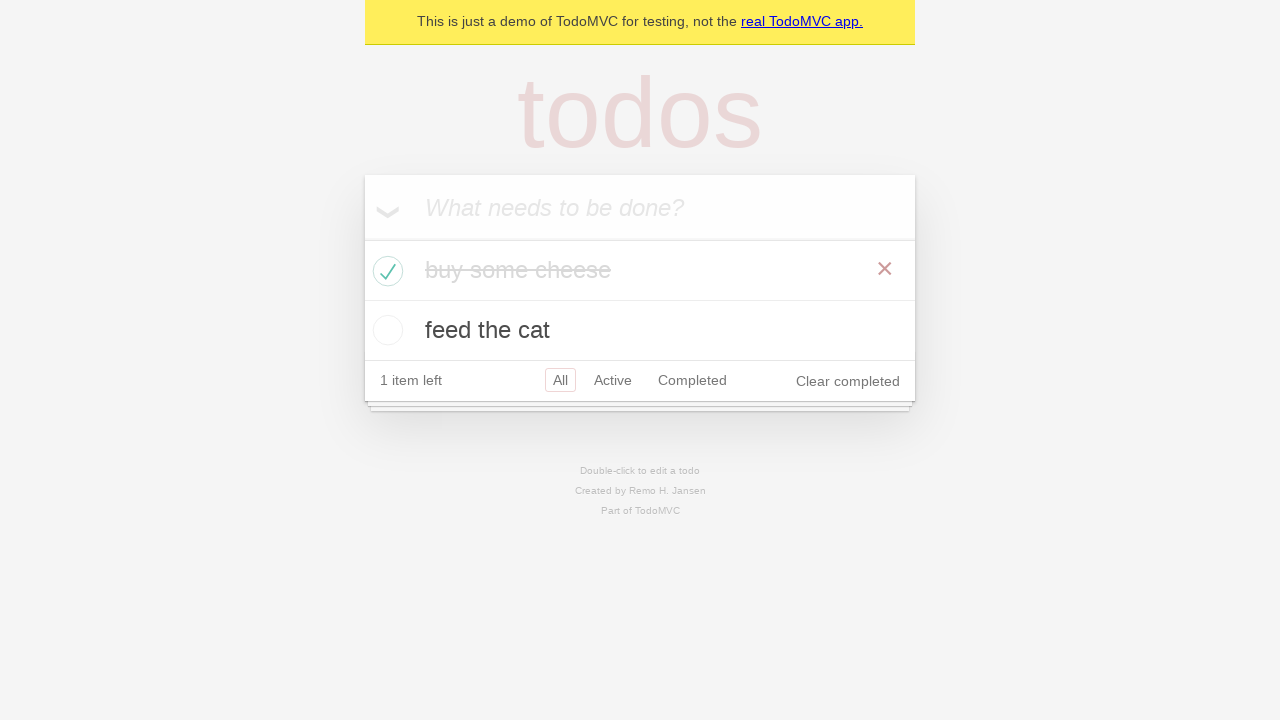

Waited for 2 todo items to reload after page refresh
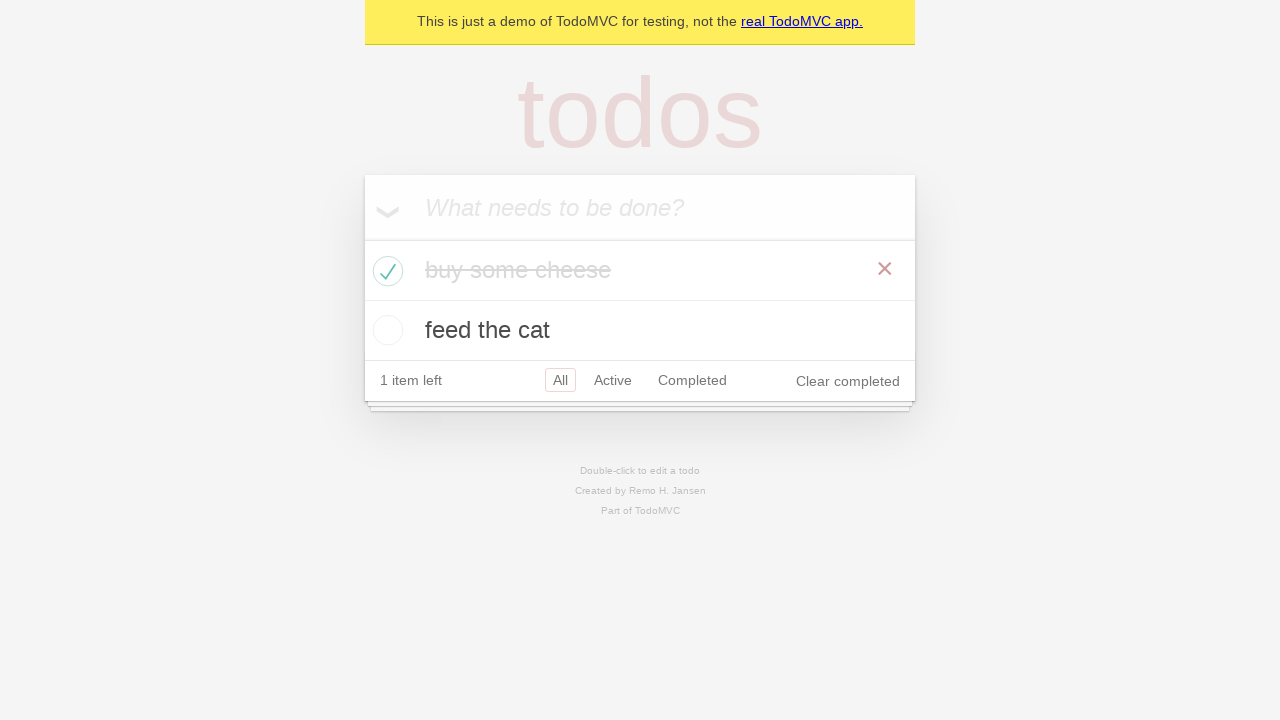

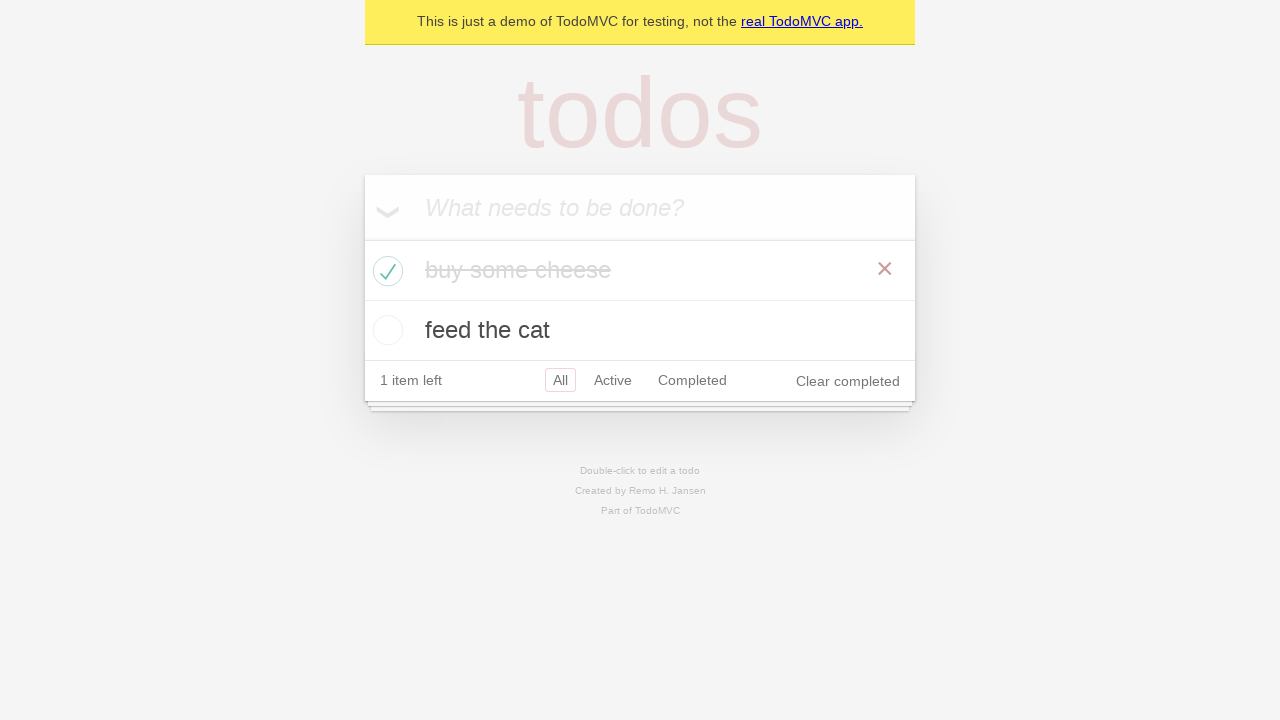